Tests UI form elements including dropdown selection, radio button clicking, and checkbox checking/unchecking on a practice page, also verifies a blinking text link attribute

Starting URL: https://rahulshettyacademy.com/loginpagePractise

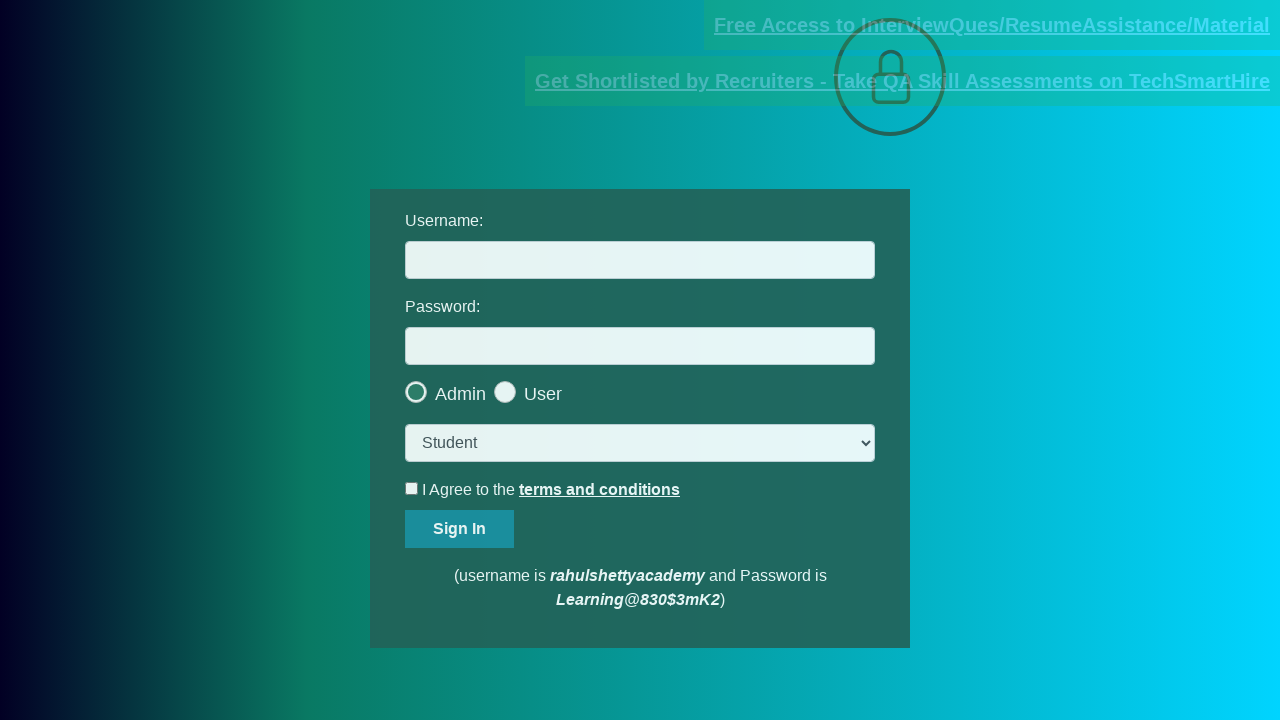

Selected 'consult' option from dropdown on select.form-control
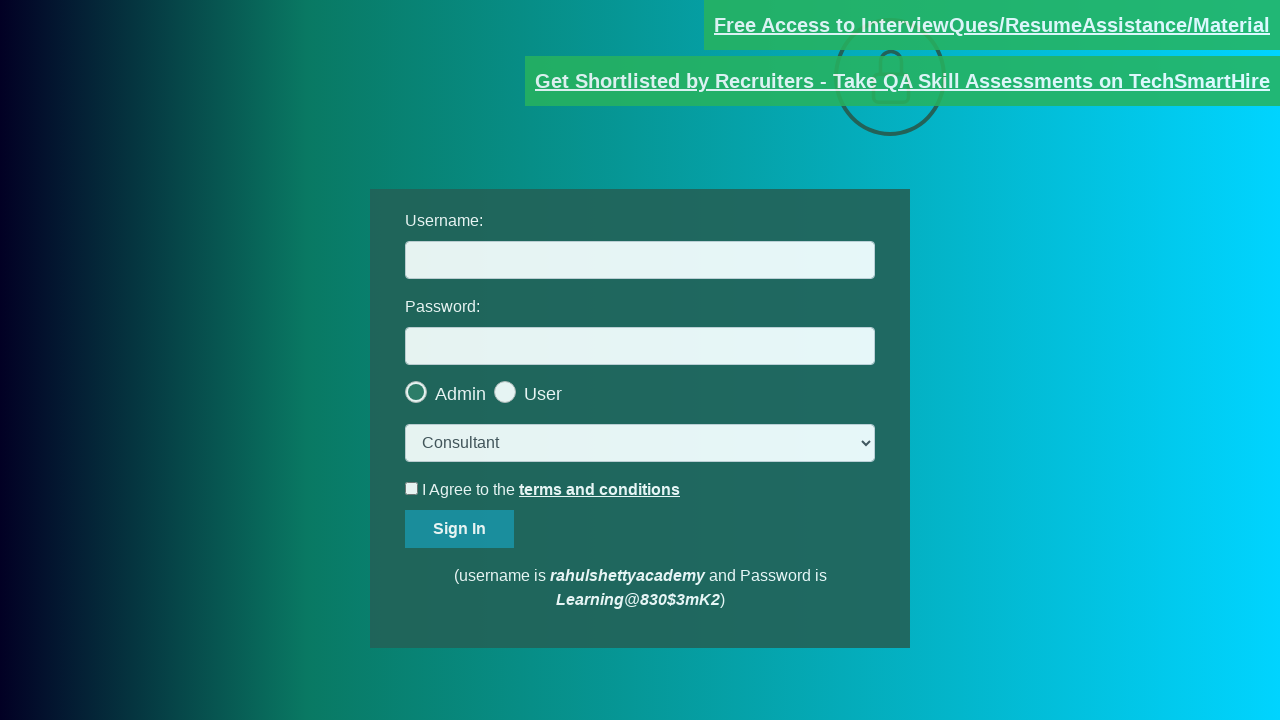

Clicked last radio button at (543, 394) on .radiotextsty >> nth=-1
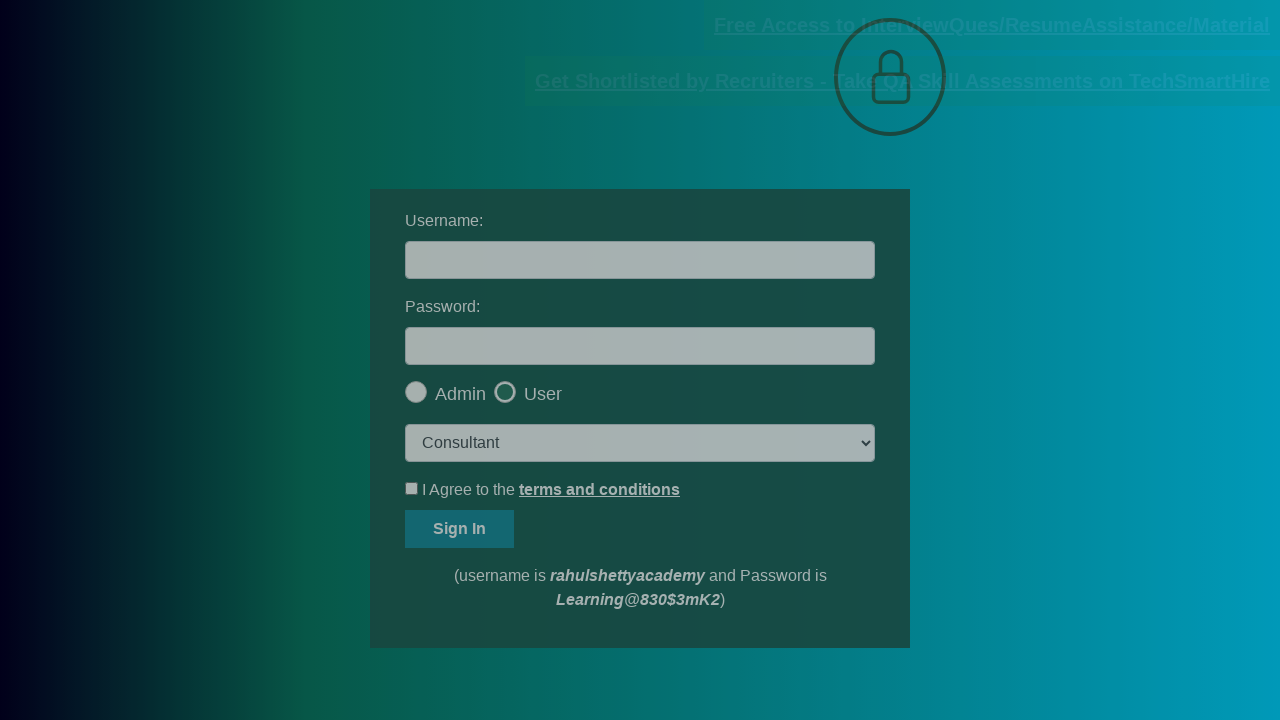

Clicked okay button on popup at (698, 144) on #okayBtn
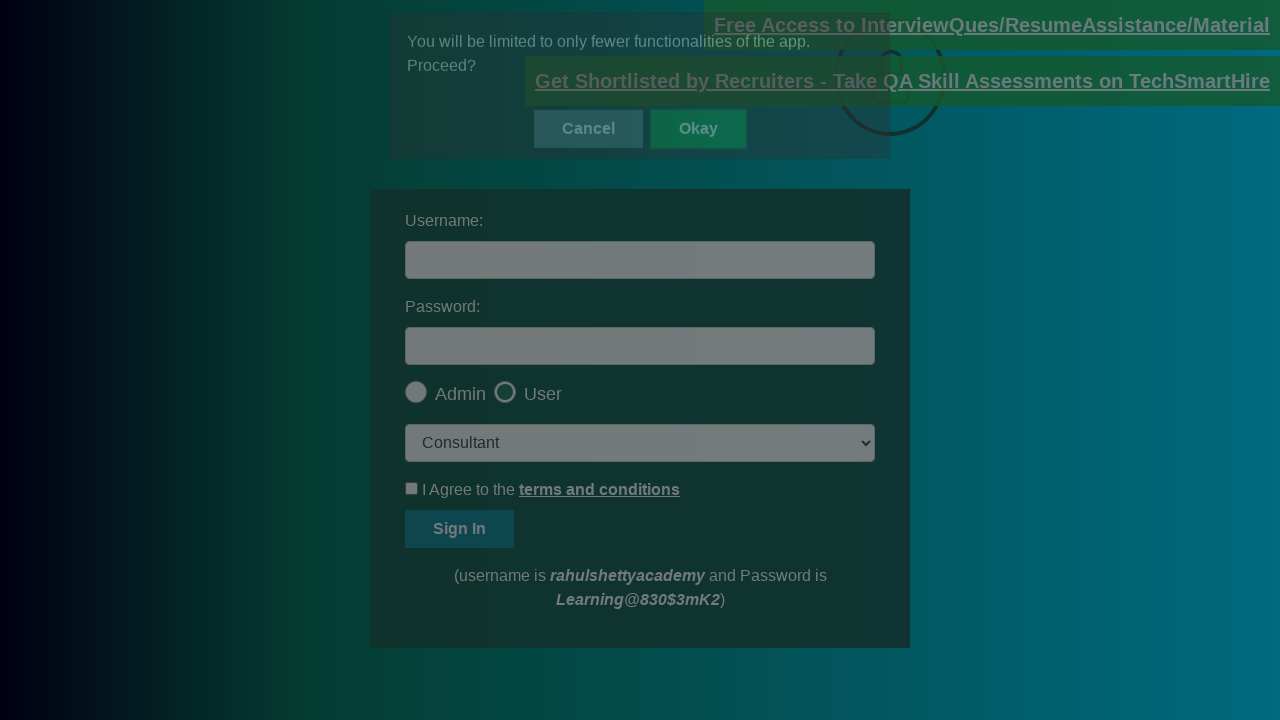

Verified last radio button is checked
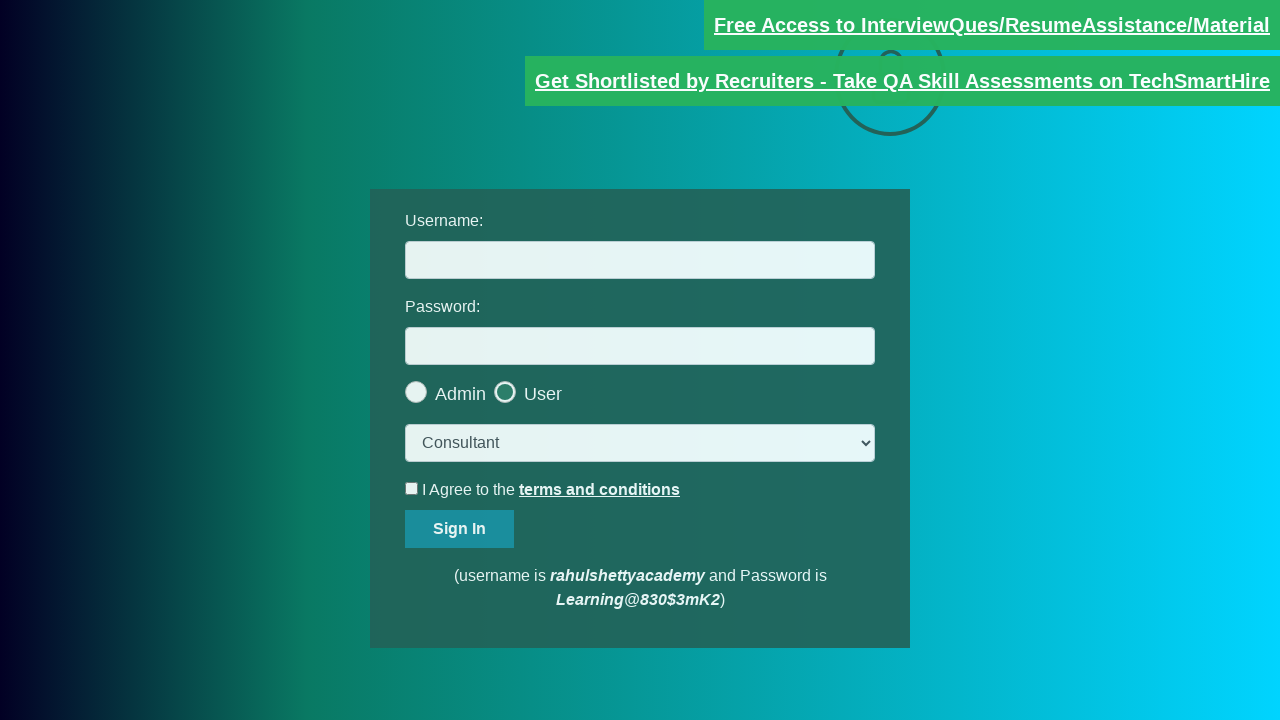

Clicked terms checkbox at (412, 488) on #terms
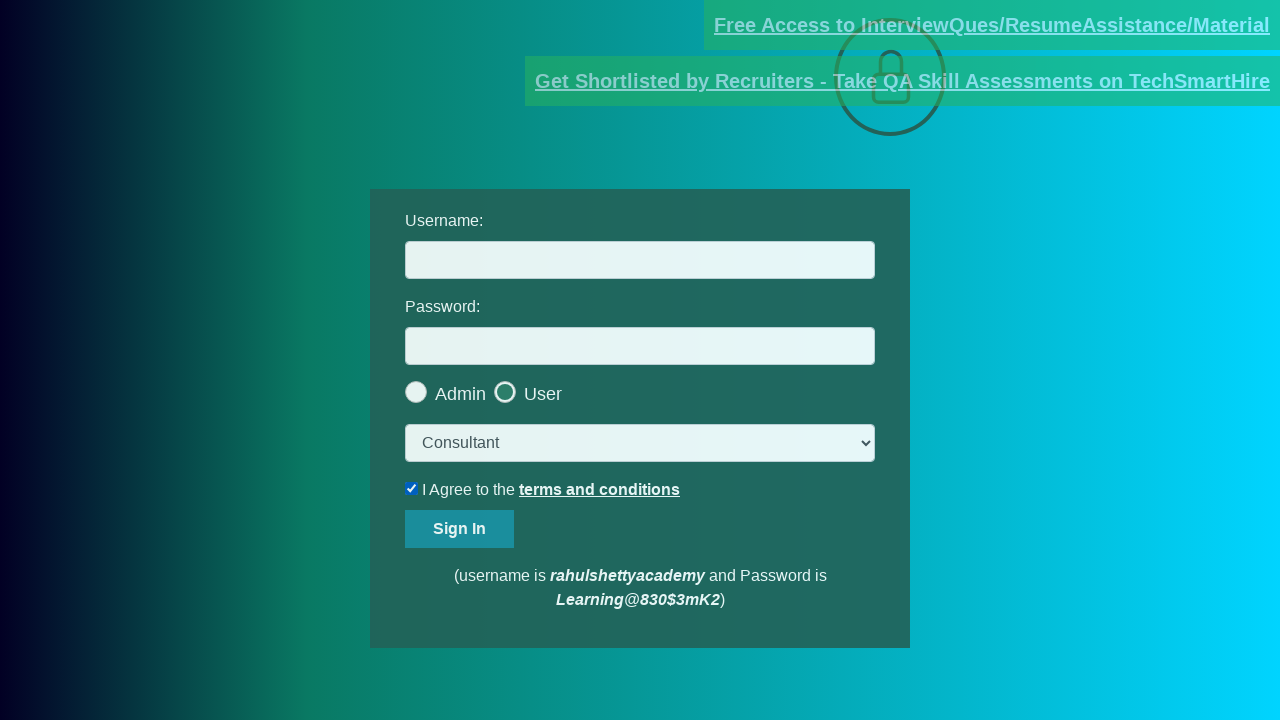

Verified terms checkbox is checked
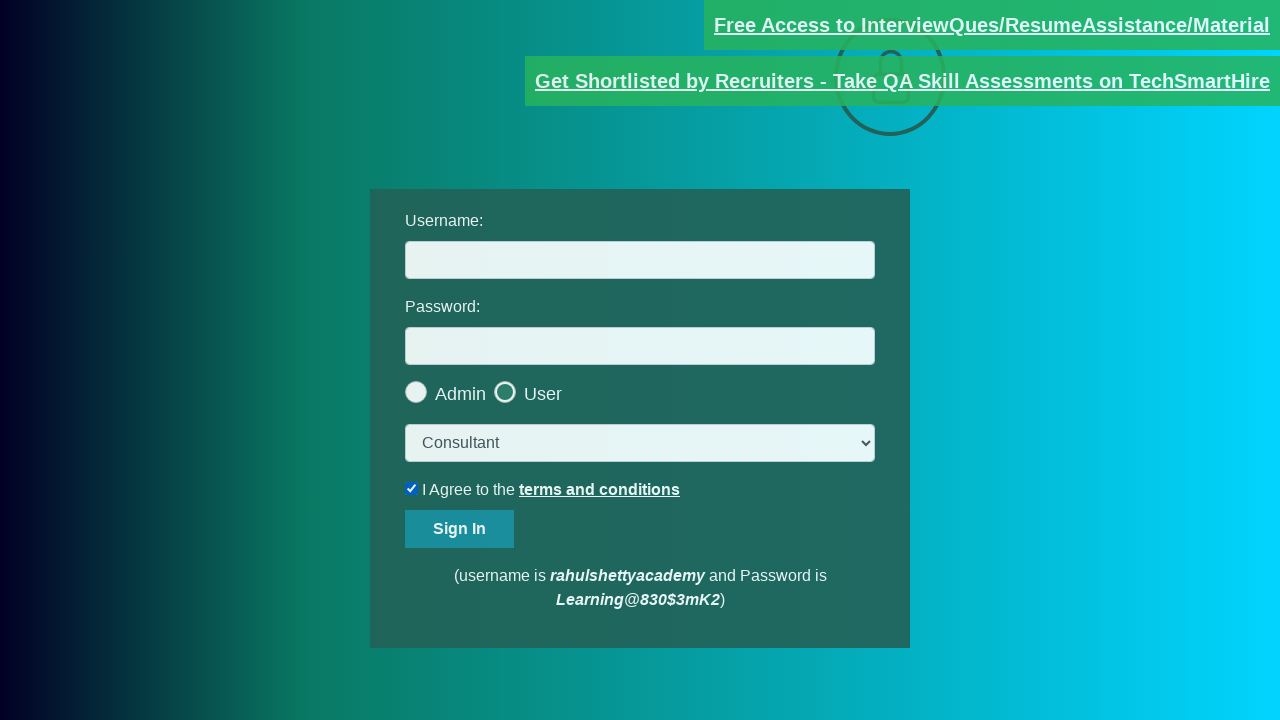

Unchecked terms checkbox at (412, 488) on #terms
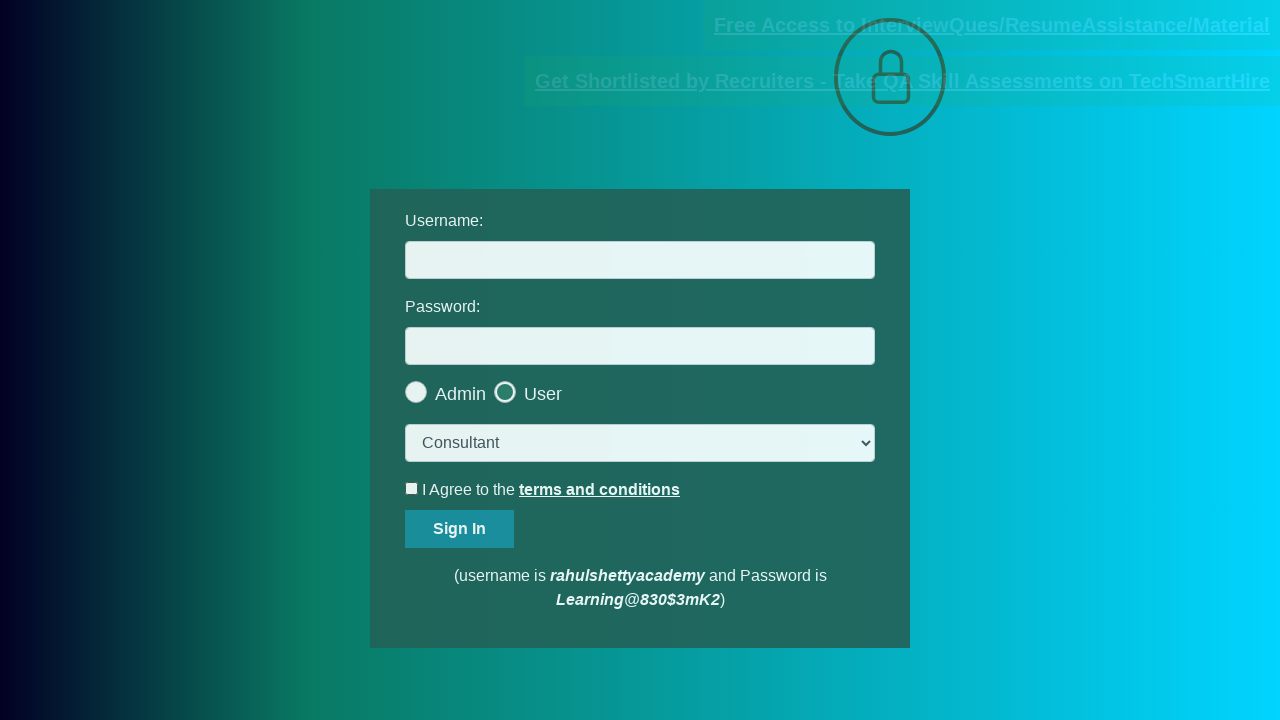

Verified blinking text link has correct 'blinkingText' class attribute
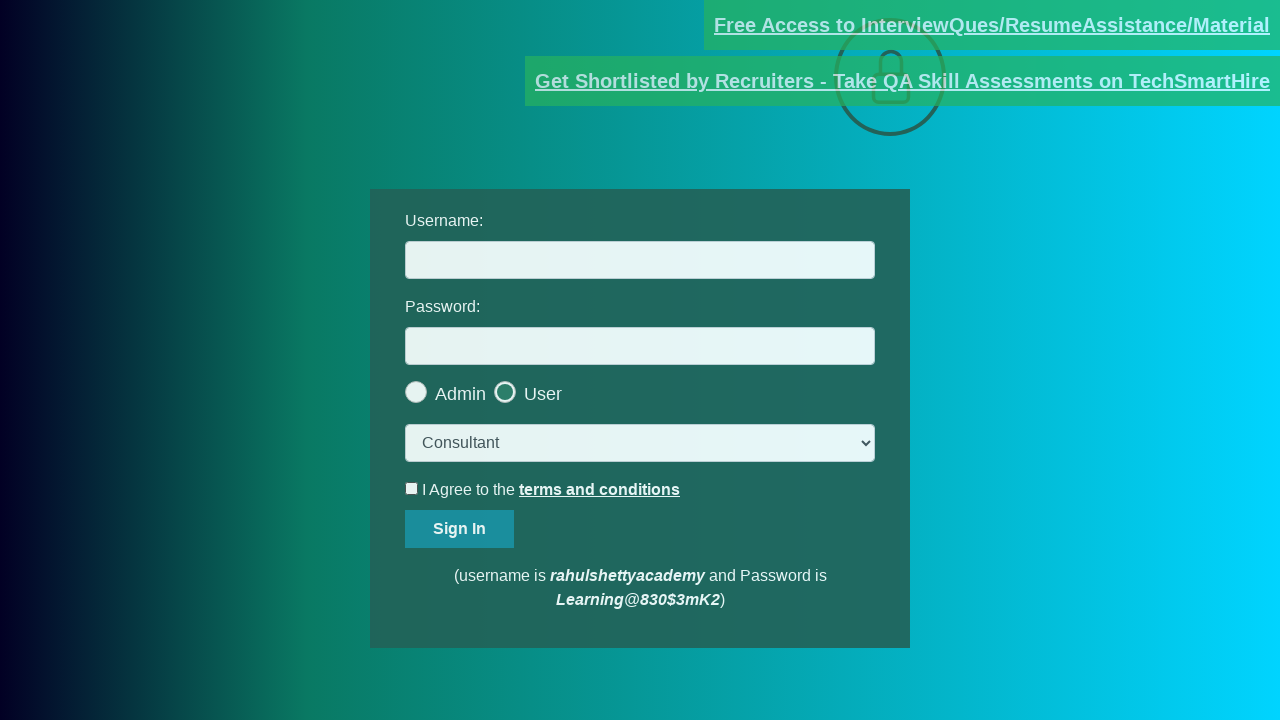

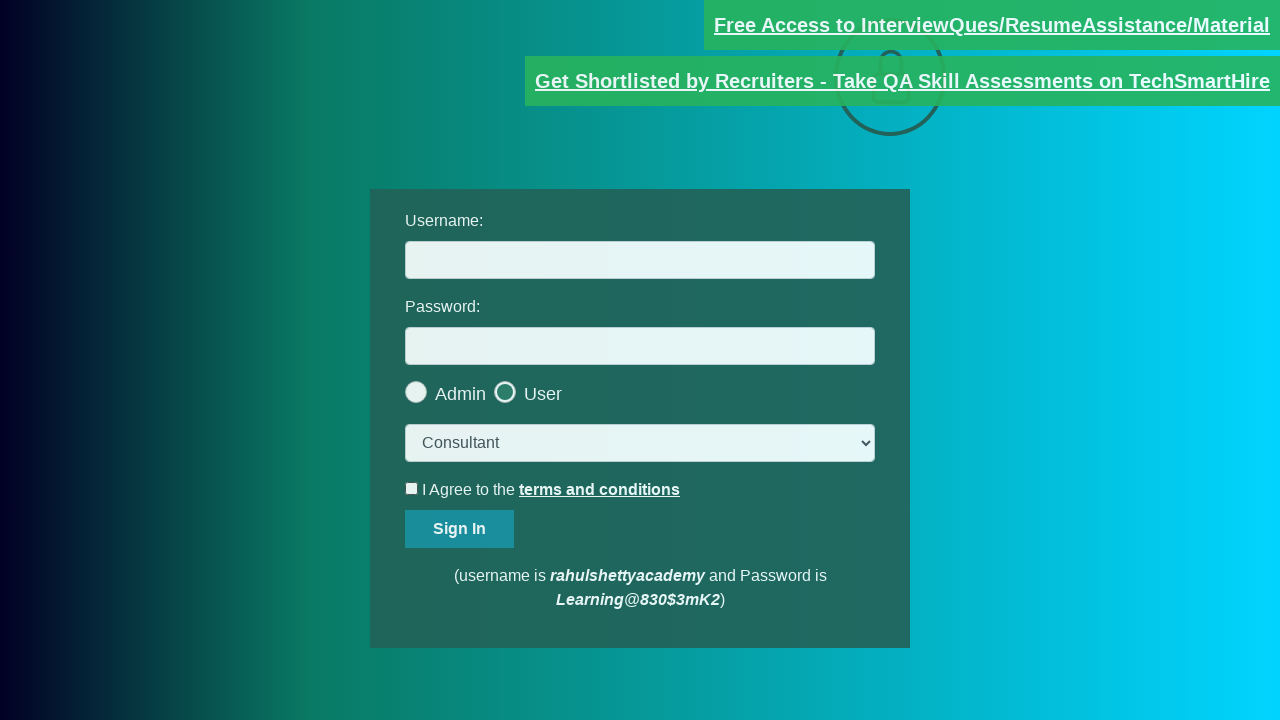